Tests radio button selection functionality by clicking on male and female radio button options

Starting URL: http://omayo.blogspot.com.br/

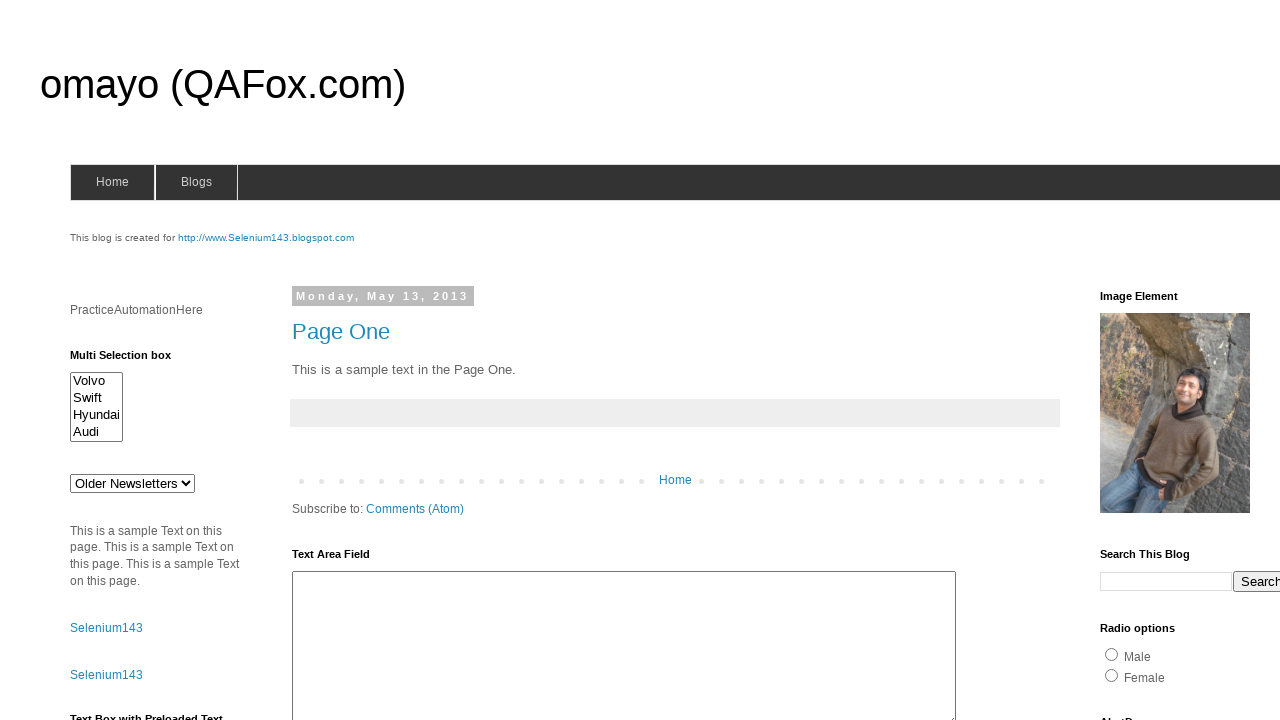

Navigated to http://omayo.blogspot.com.br/
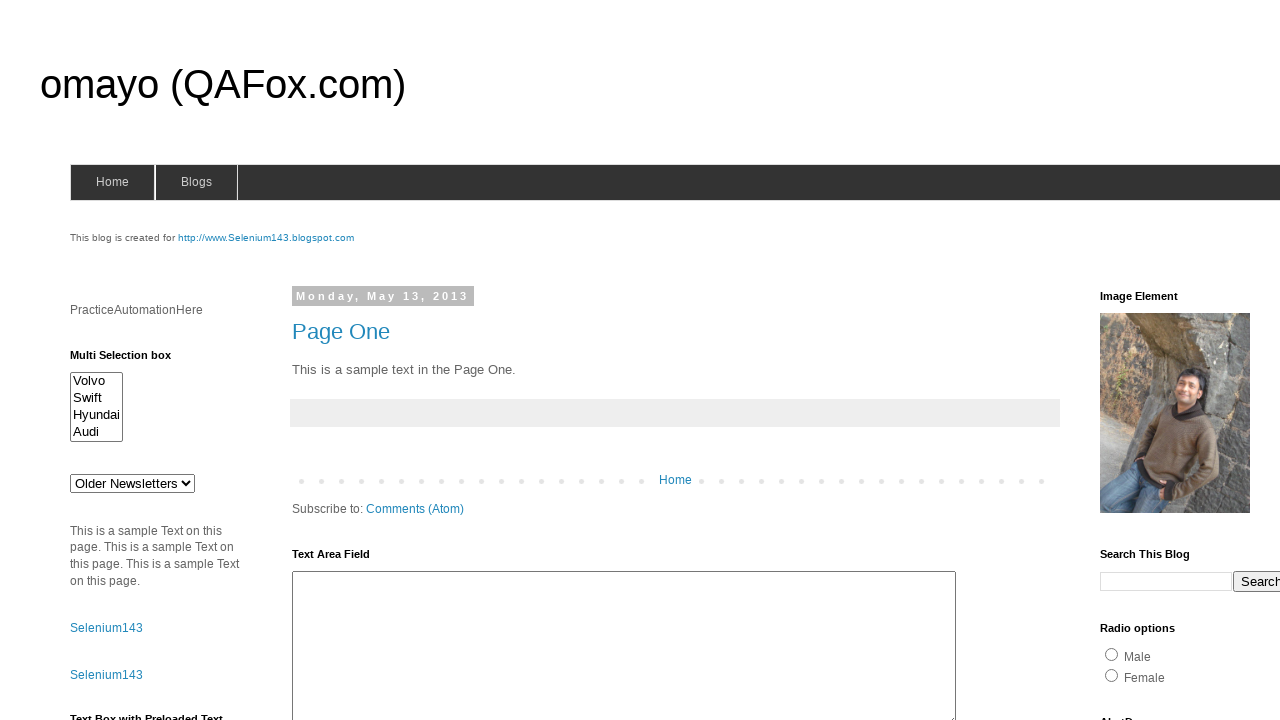

Clicked male radio button at (1112, 654) on input[value='male']
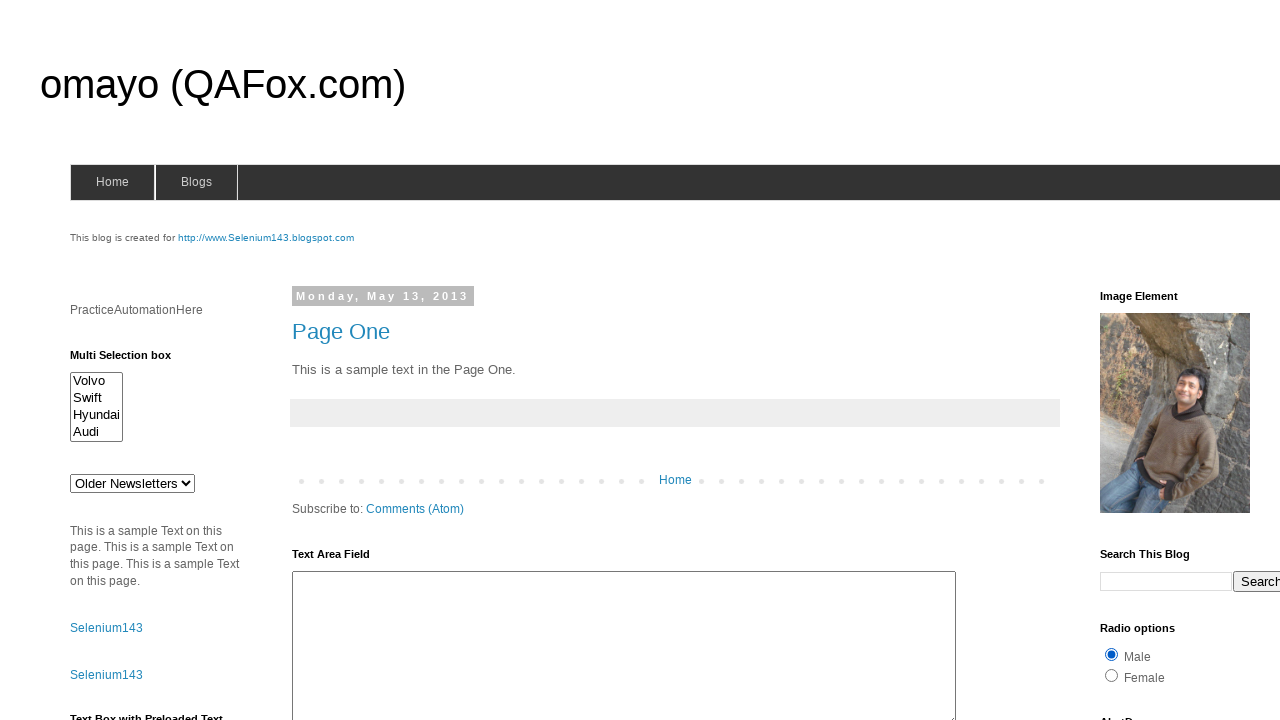

Clicked female radio button at (1112, 675) on input[value='female']
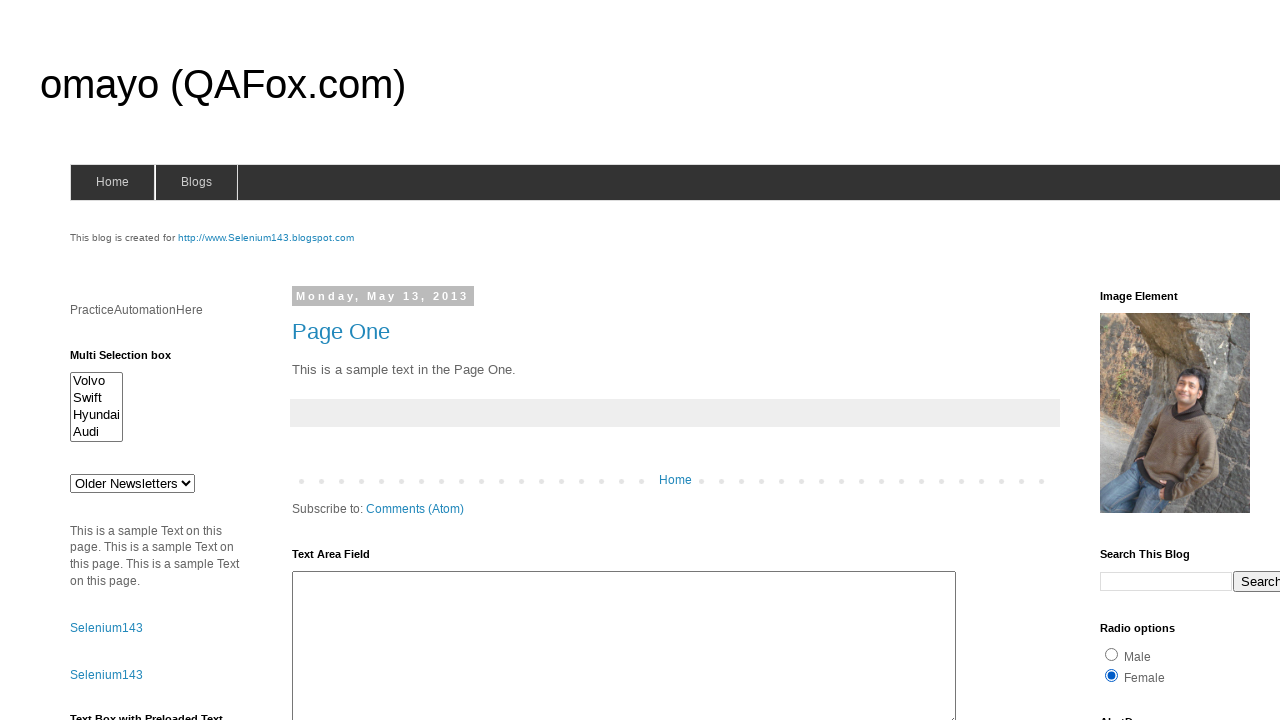

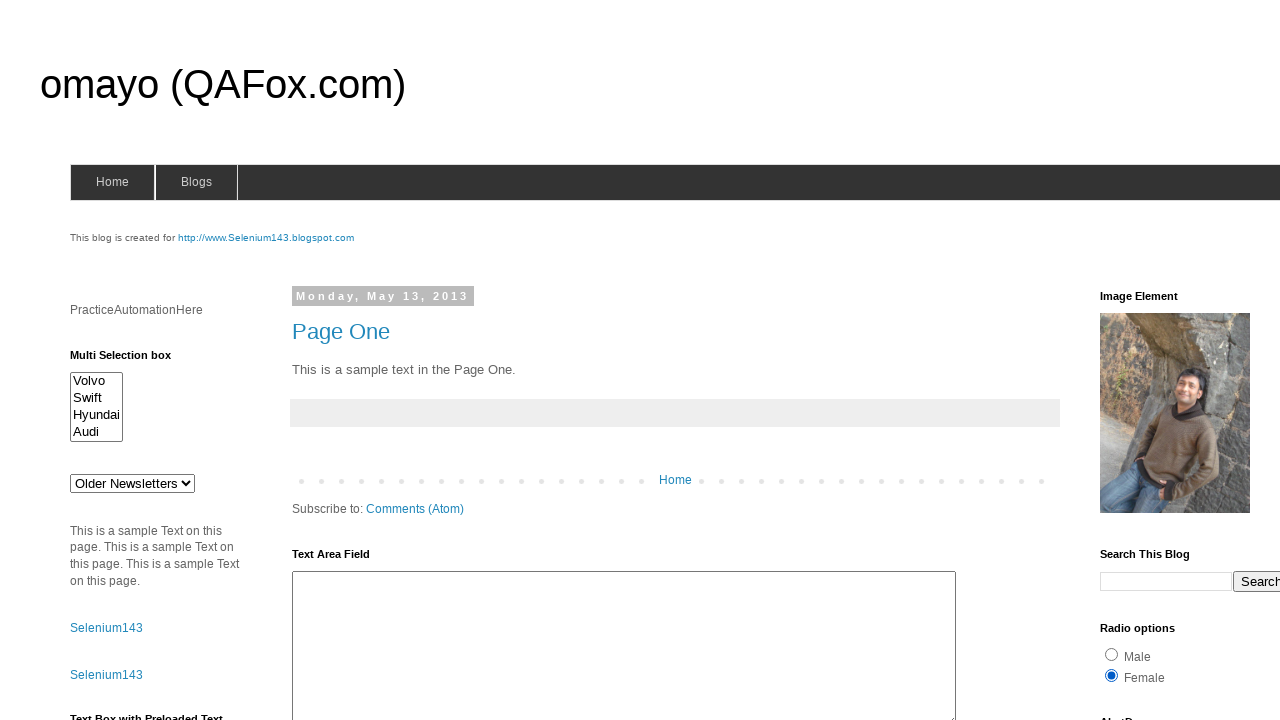